Tests a web form by filling a text field with "Selenium" and submitting it, then verifies the success message

Starting URL: https://www.selenium.dev/selenium/web/web-form.html

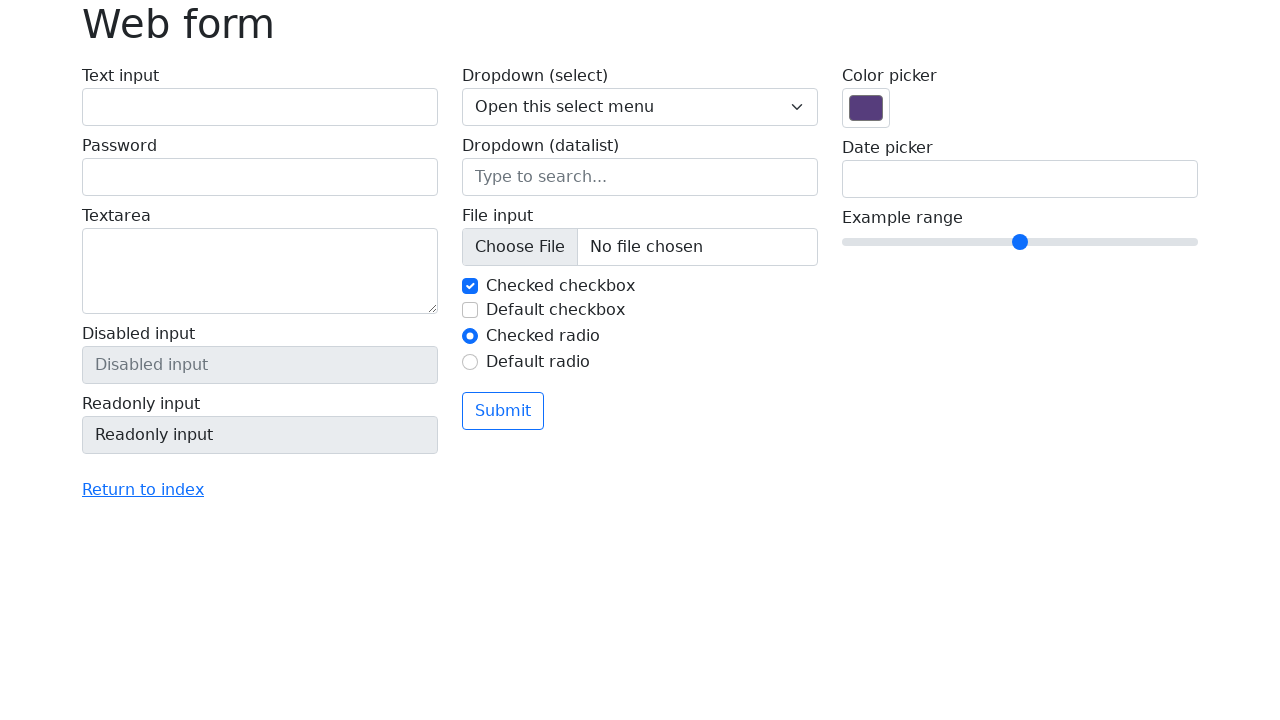

Verified page title is 'Web form'
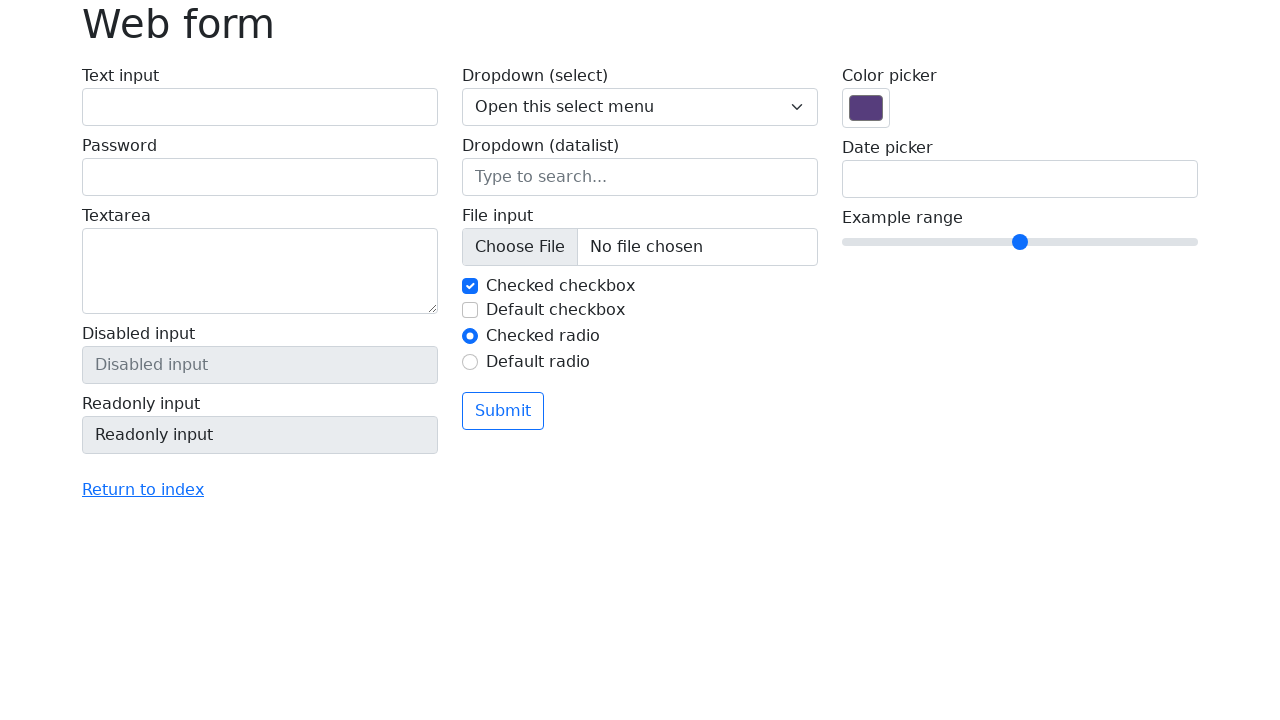

Filled text field with 'Selenium' on input[name='my-text']
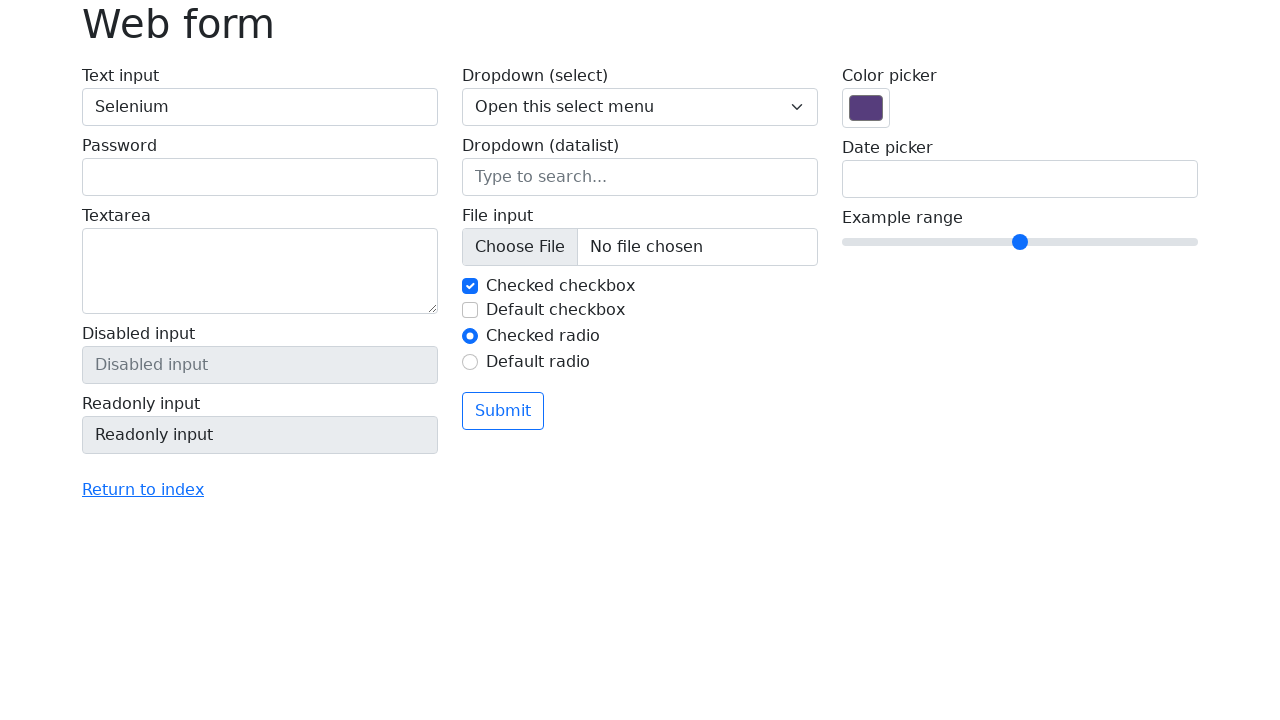

Clicked submit button at (503, 411) on button
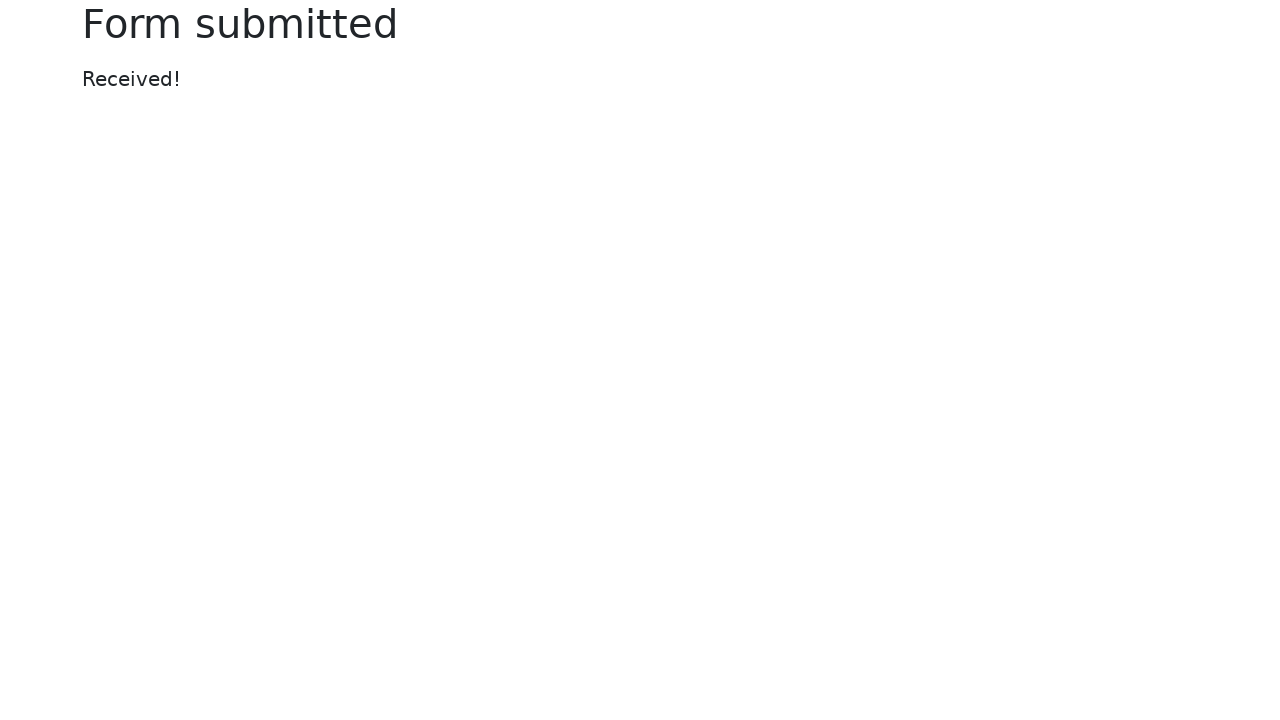

Success message element loaded
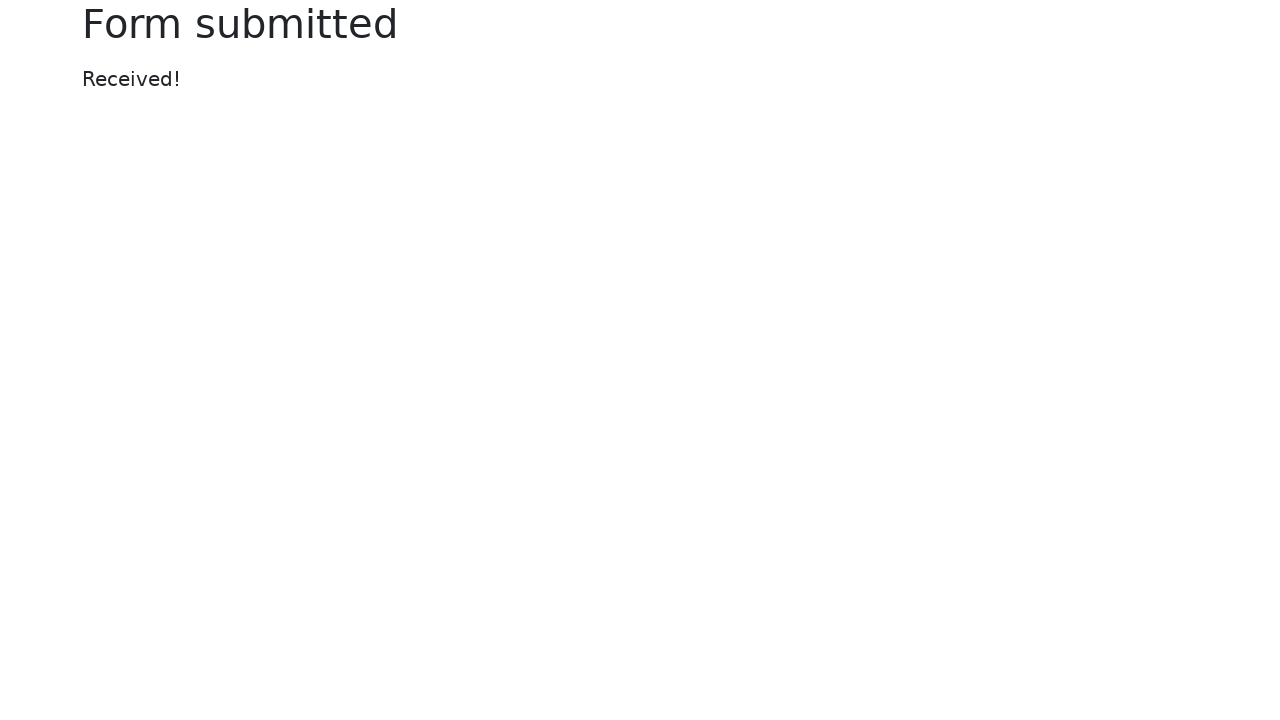

Verified success message displays 'Received!'
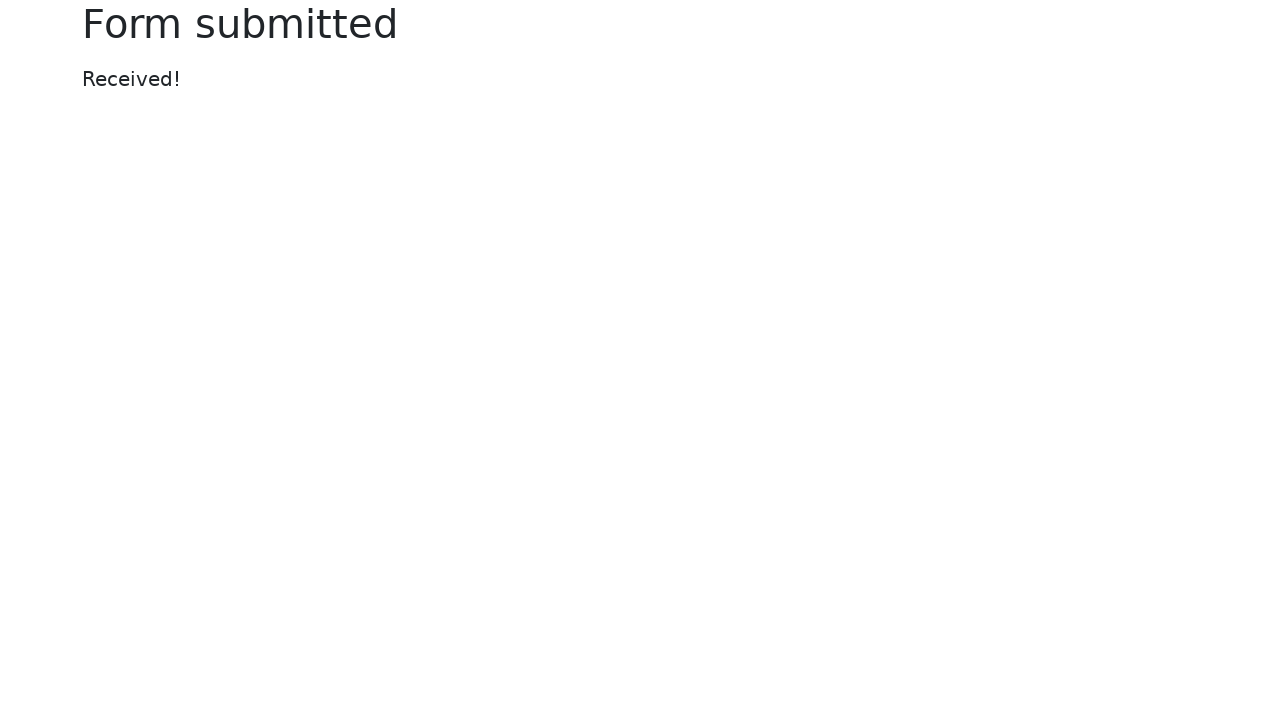

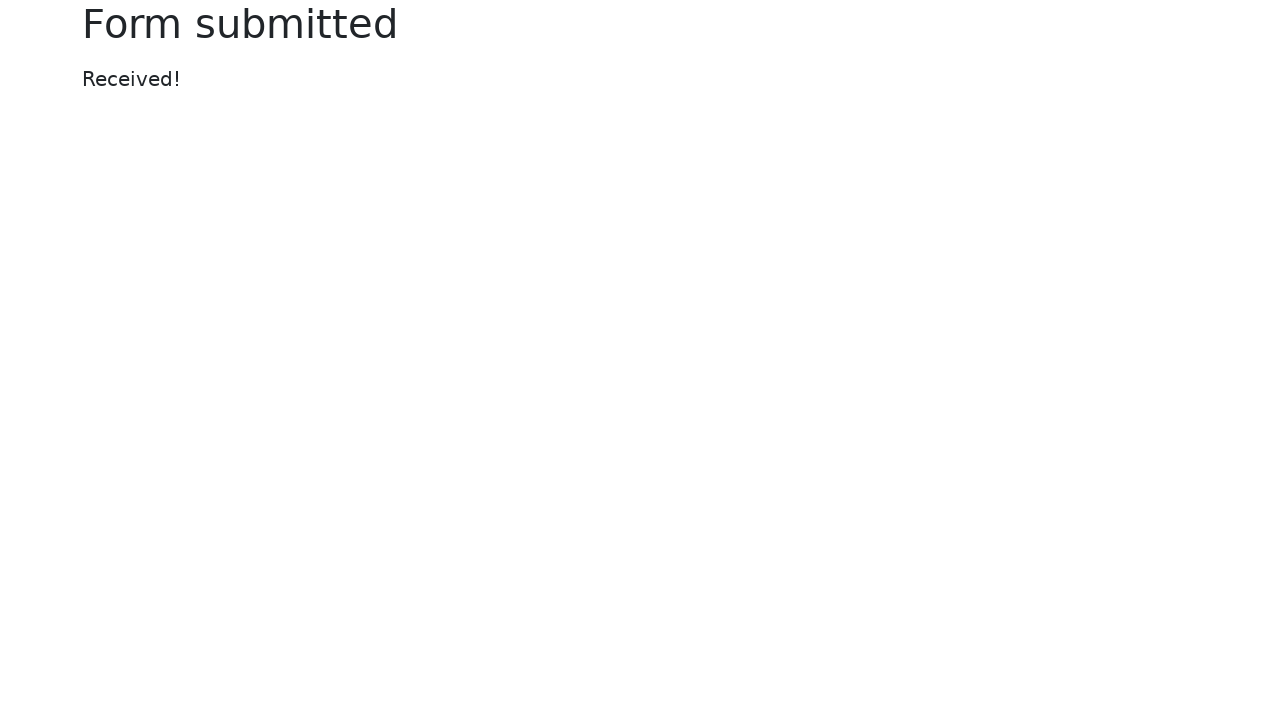